Tests file download functionality by clicking a download link for a sample PPTX file

Starting URL: https://www.dwsamplefiles.com/download-pptx-sample-files/

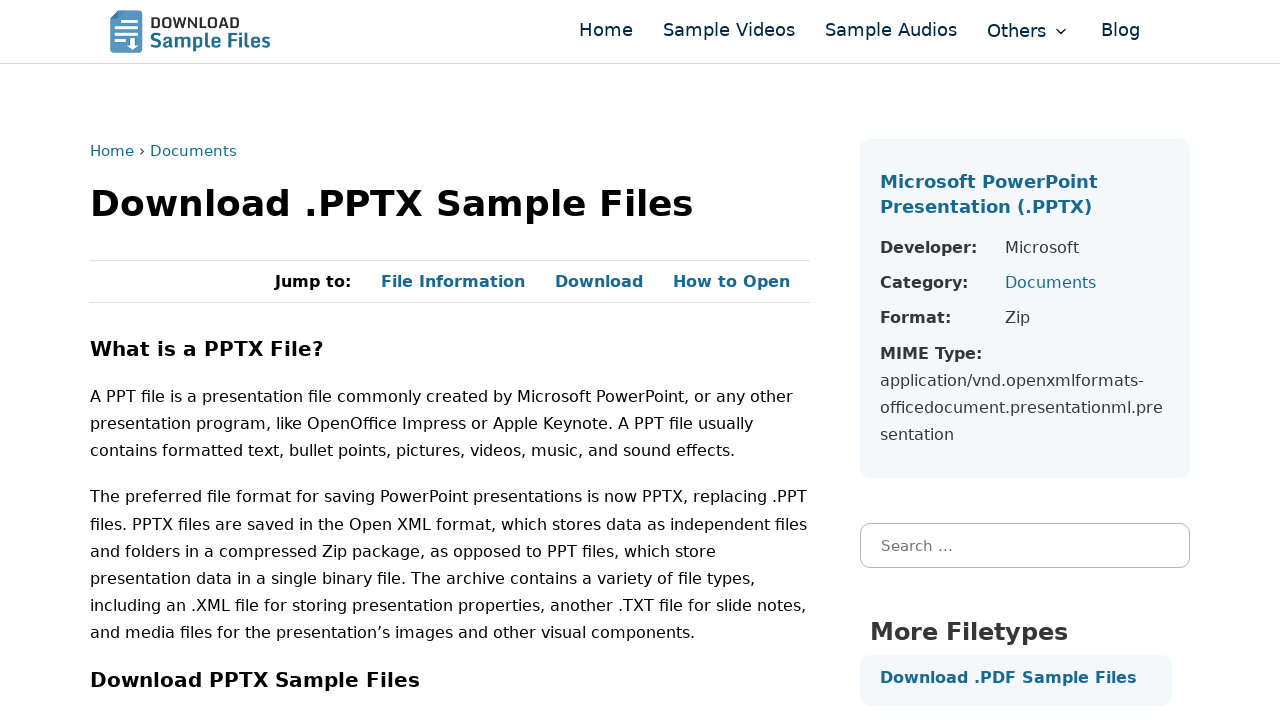

Clicked download link for Sample1.PPTX file at (234, 361) on text=Download Sample1.PPTX
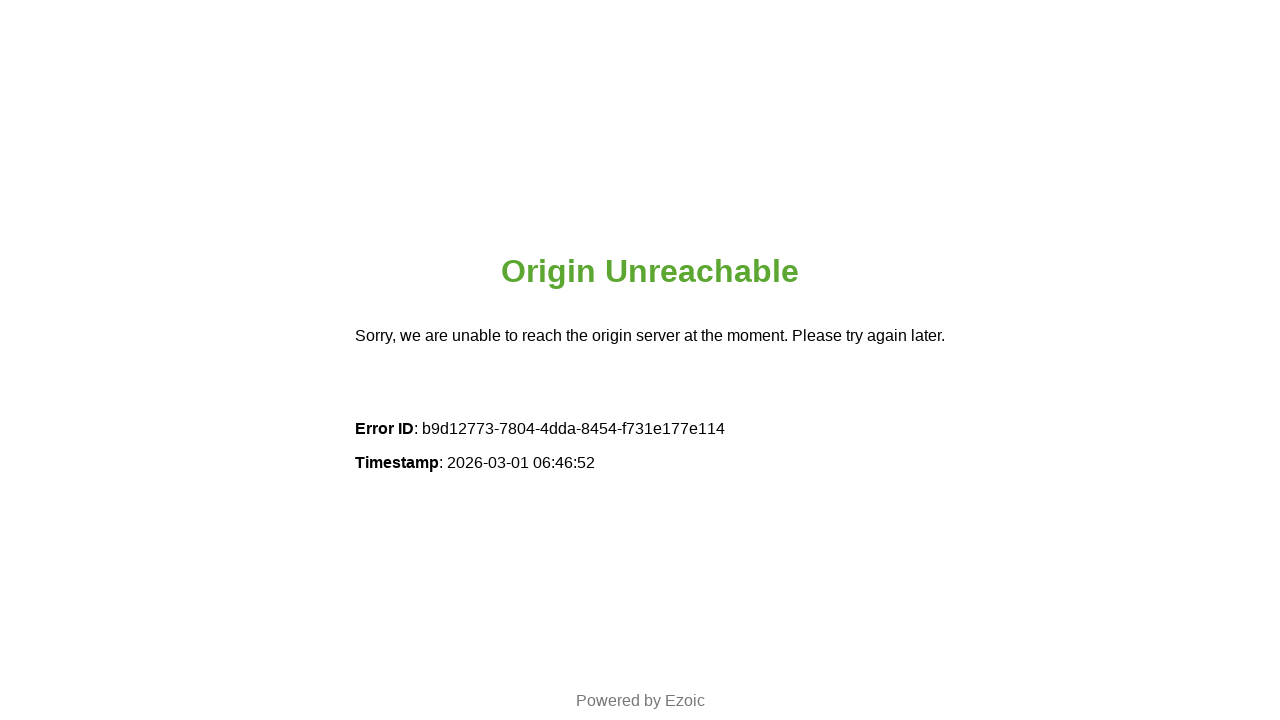

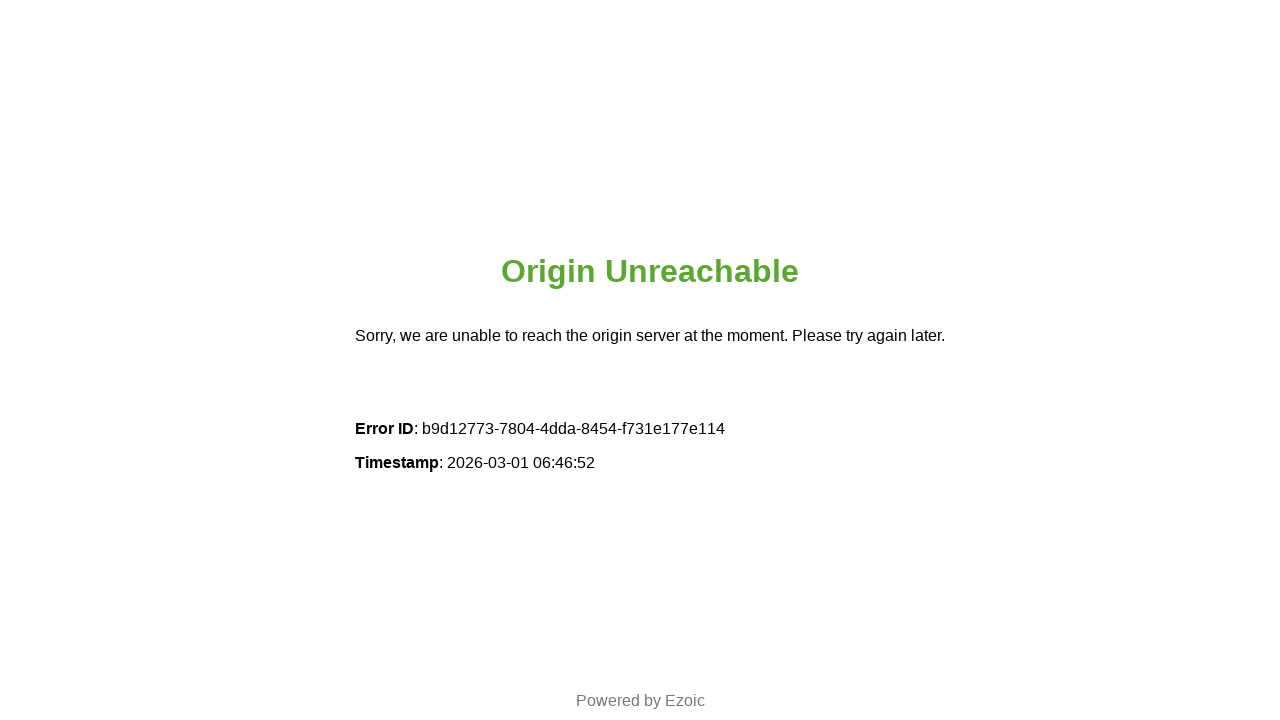